Tests the traveller selection functionality on SpiceJet homepage by opening the travellers dropdown, incrementing the adult count by 4, and confirming the selection.

Starting URL: https://www.spicejet.com/

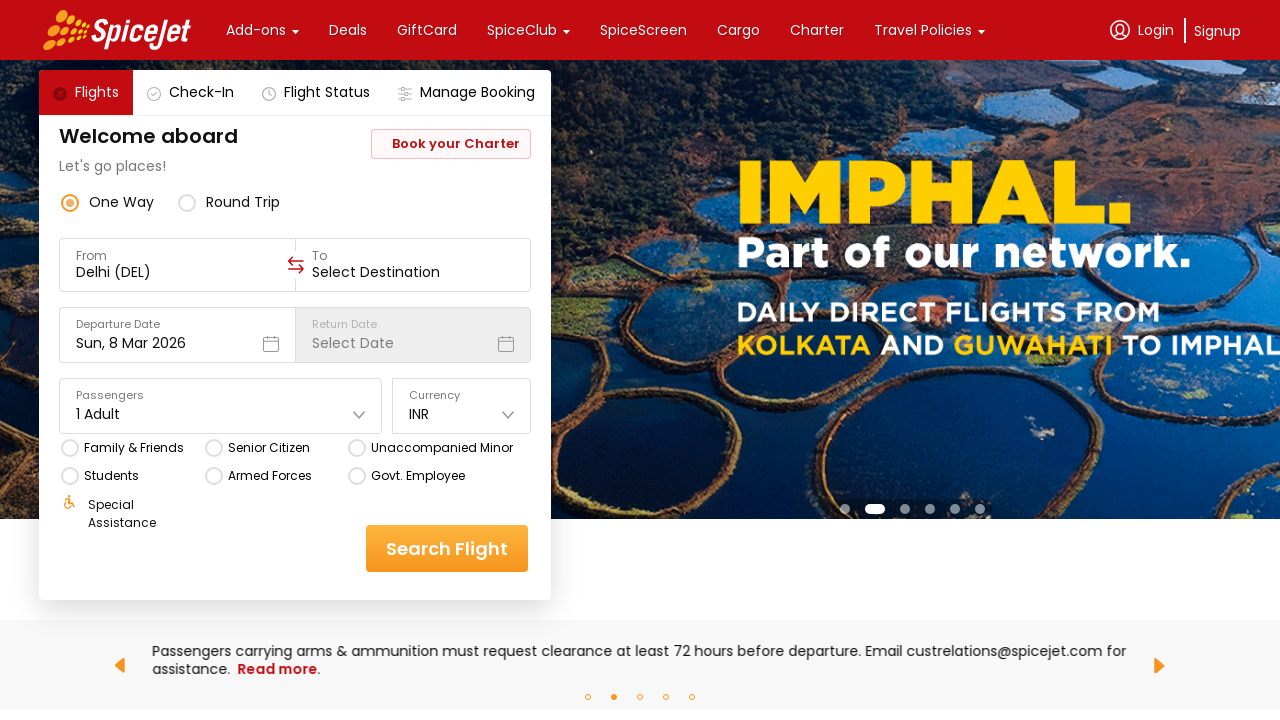

Clicked on travellers selector to open dropdown at (221, 406) on div[data-testid='home-page-travellers']
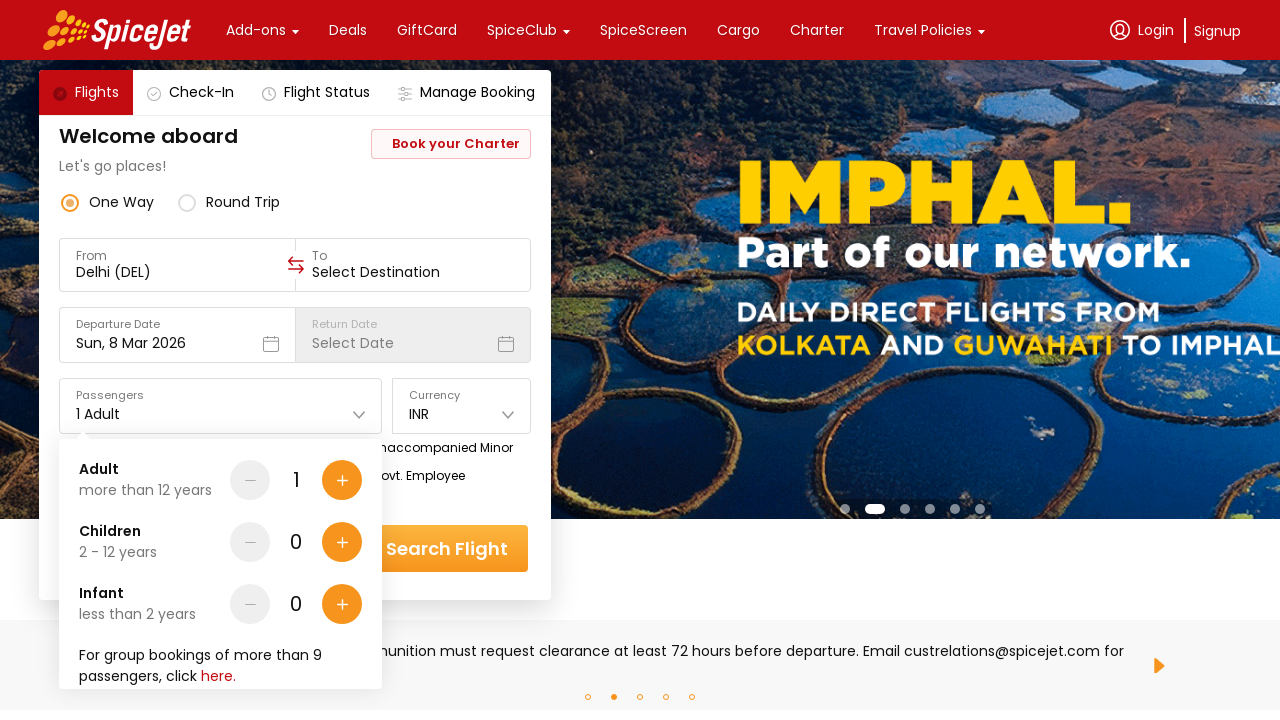

Incremented adult count (iteration 1 of 4) at (342, 480) on div[data-testid='Adult-testID-plus-one-cta']
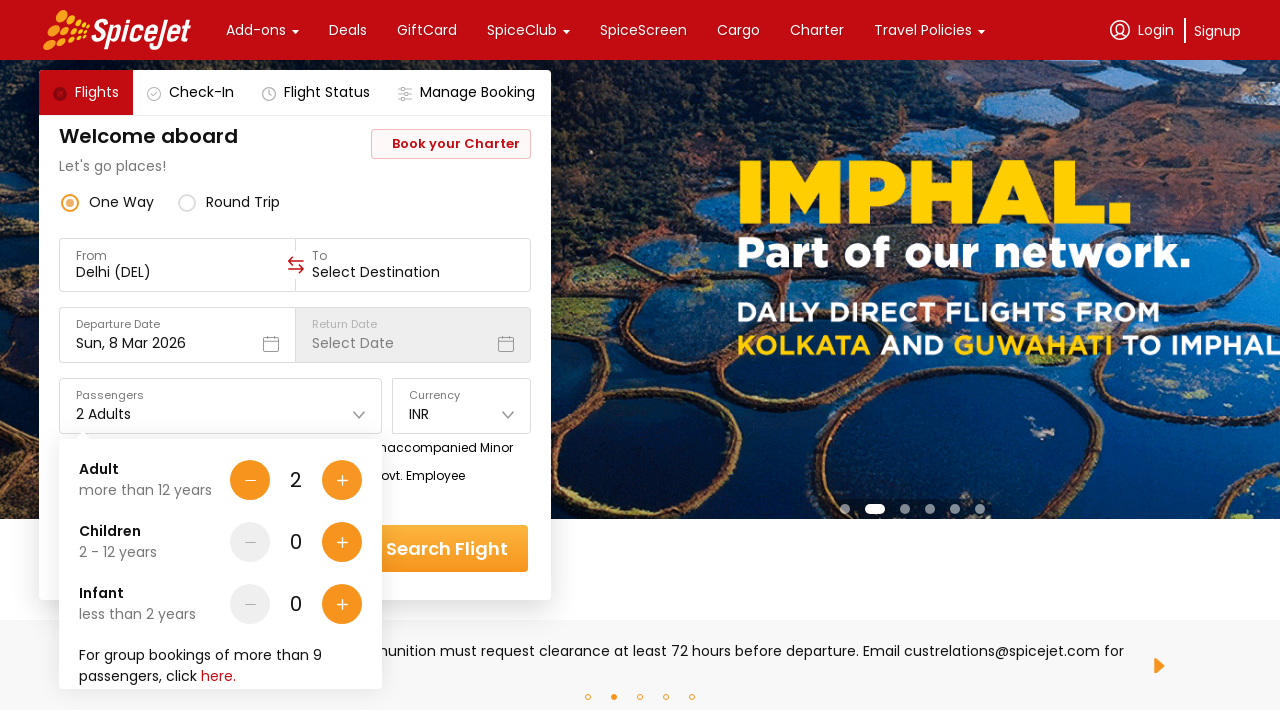

Incremented adult count (iteration 2 of 4) at (342, 480) on div[data-testid='Adult-testID-plus-one-cta']
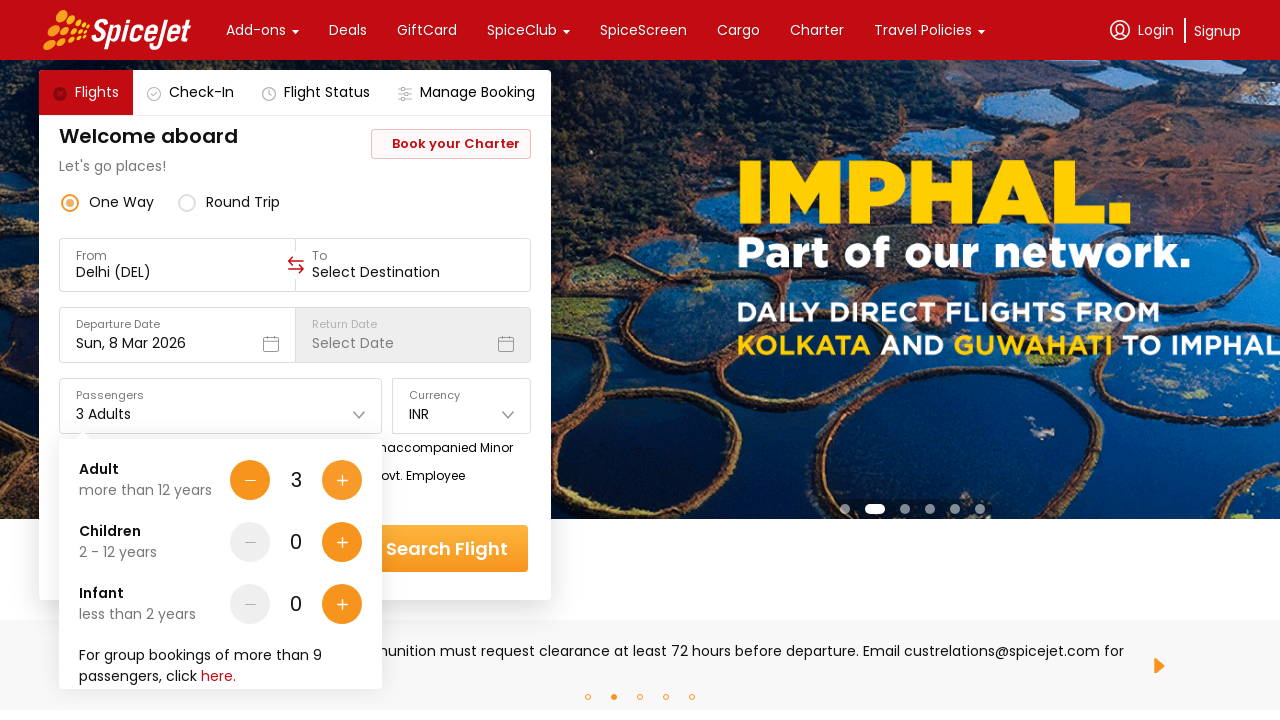

Incremented adult count (iteration 3 of 4) at (342, 480) on div[data-testid='Adult-testID-plus-one-cta']
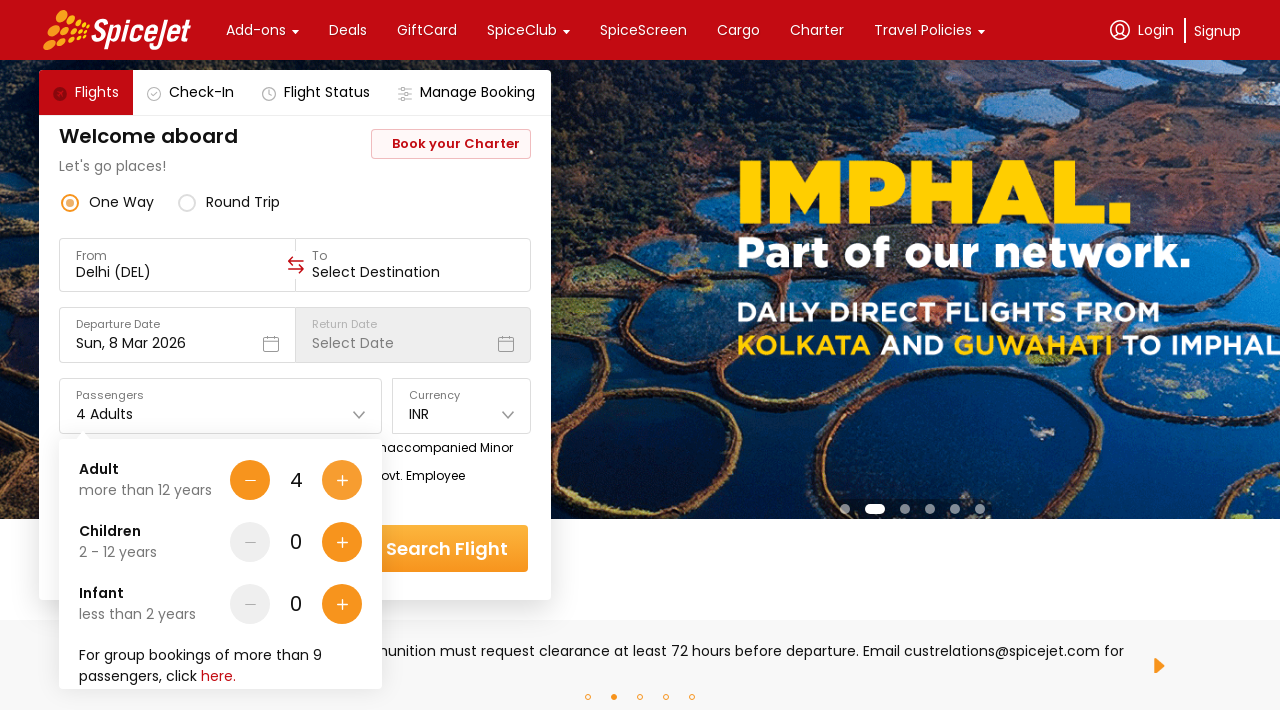

Incremented adult count (iteration 4 of 4) at (342, 480) on div[data-testid='Adult-testID-plus-one-cta']
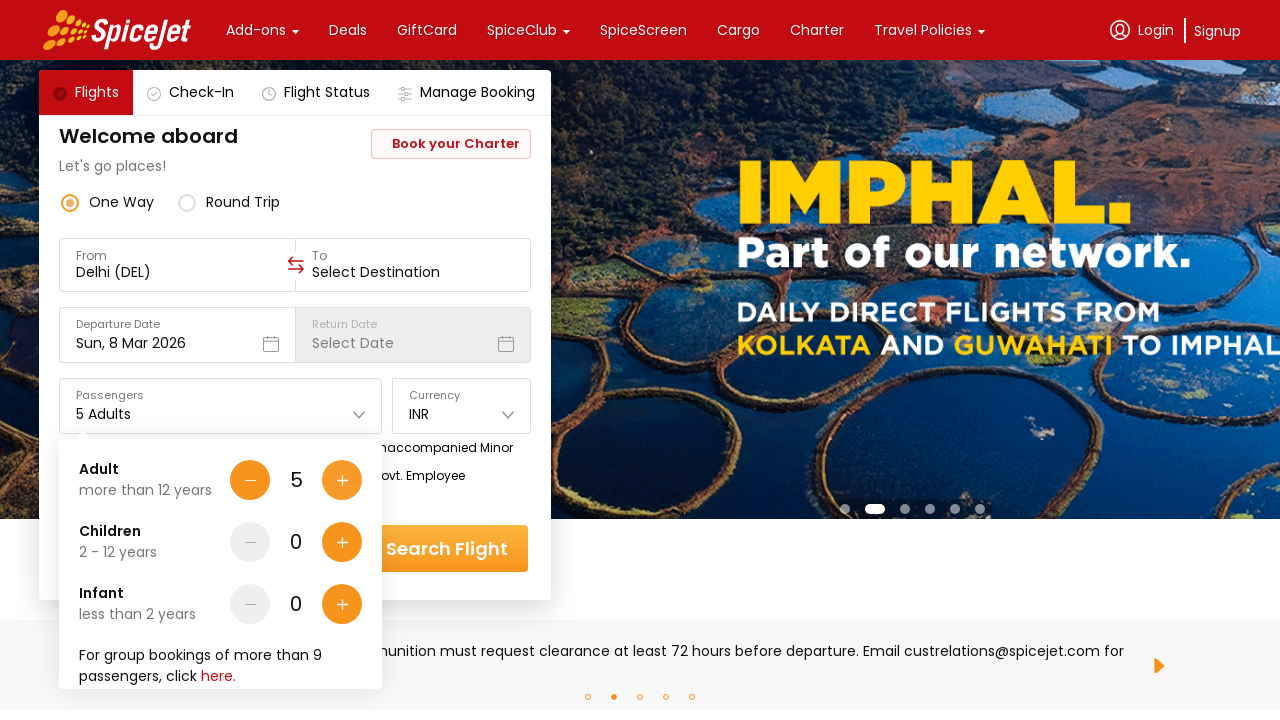

Clicked done button to confirm traveller selection at (317, 648) on div[data-testid='home-page-travellers-done-cta']
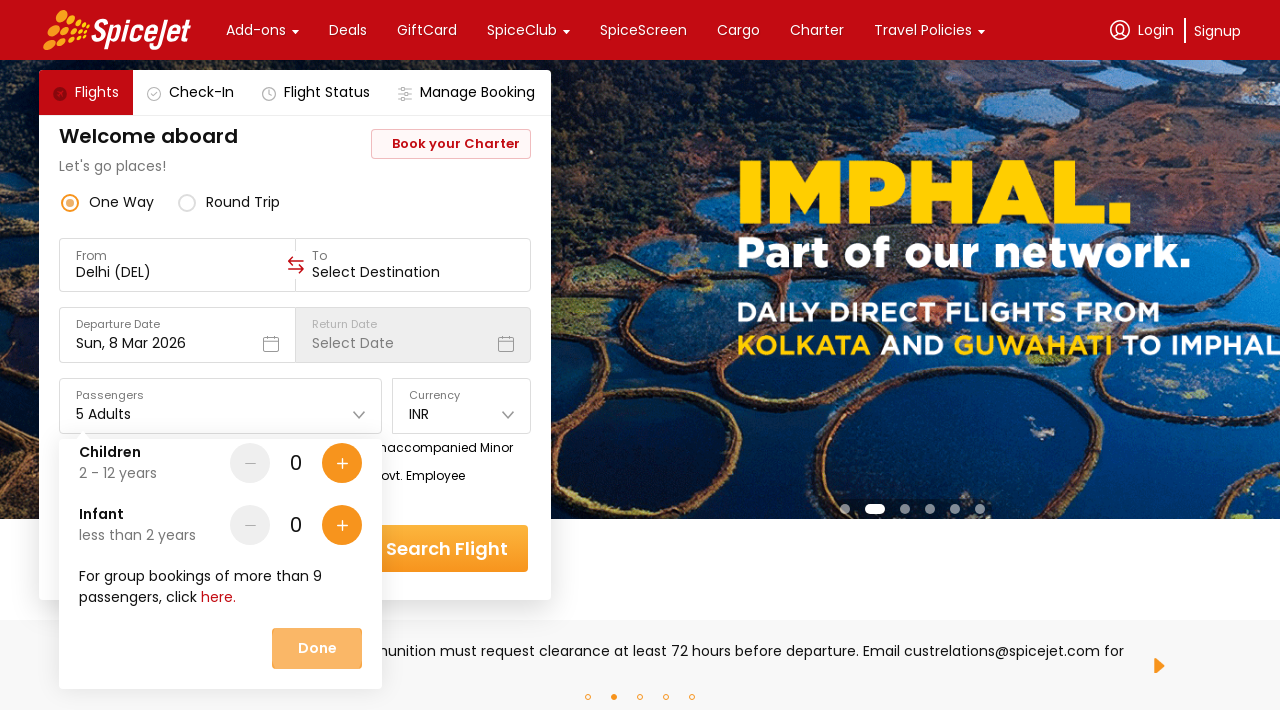

Waited 2 seconds for traveller selection to be applied
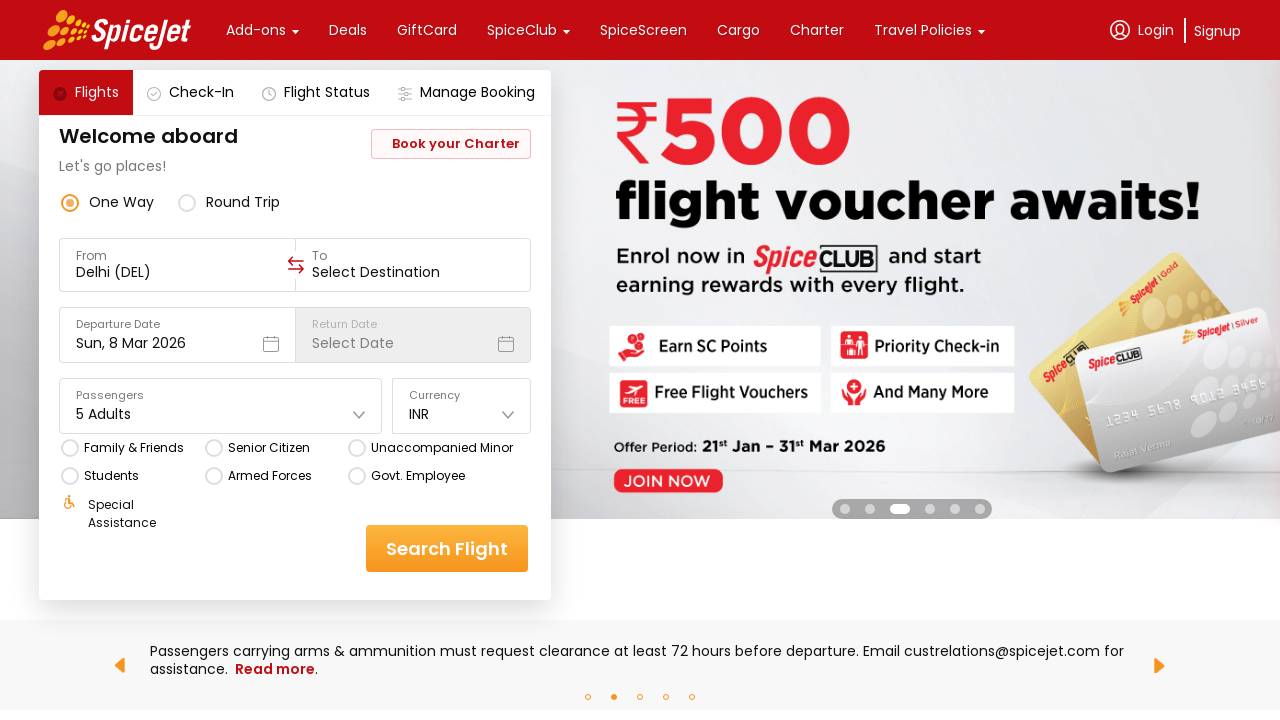

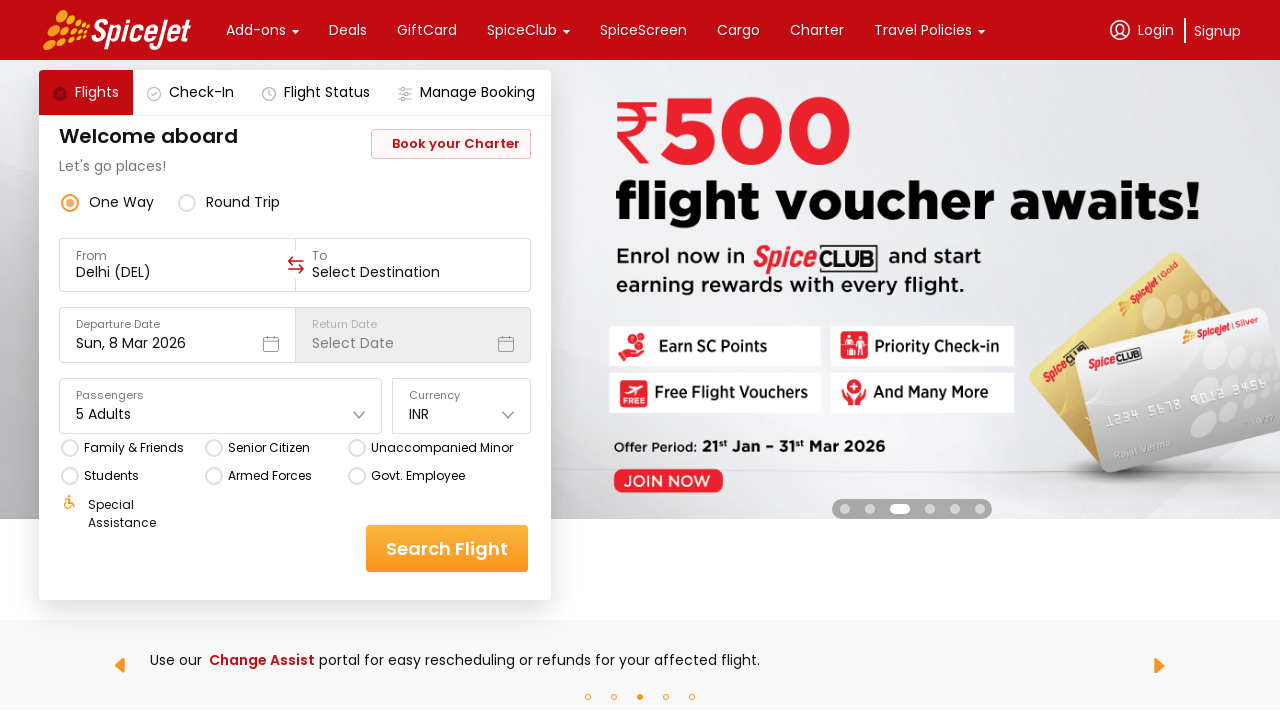